Verifies Shakespeare language appears in various top lists but not in real programming languages list

Starting URL: http://www.99-bottles-of-beer.net/

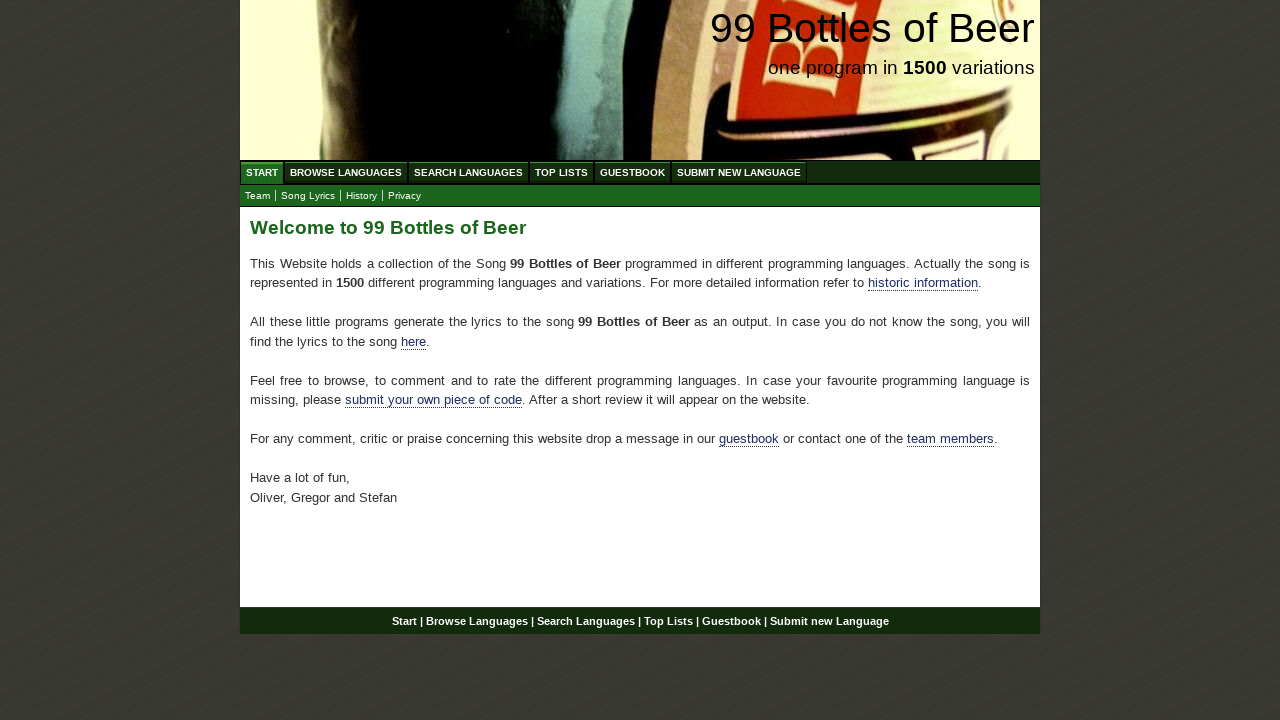

Clicked on Top Lists menu at (562, 172) on xpath=//ul[@id='menu']/li/a[@href='/toplist.html']
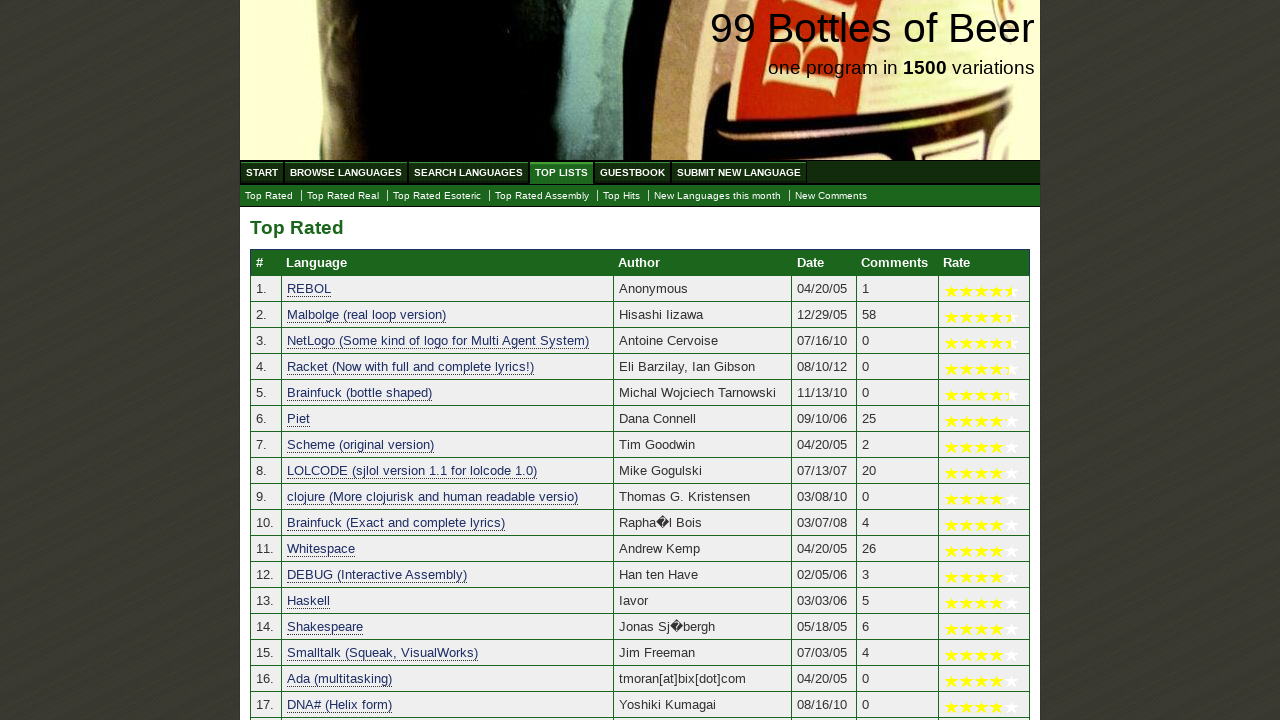

Top 20 list loaded
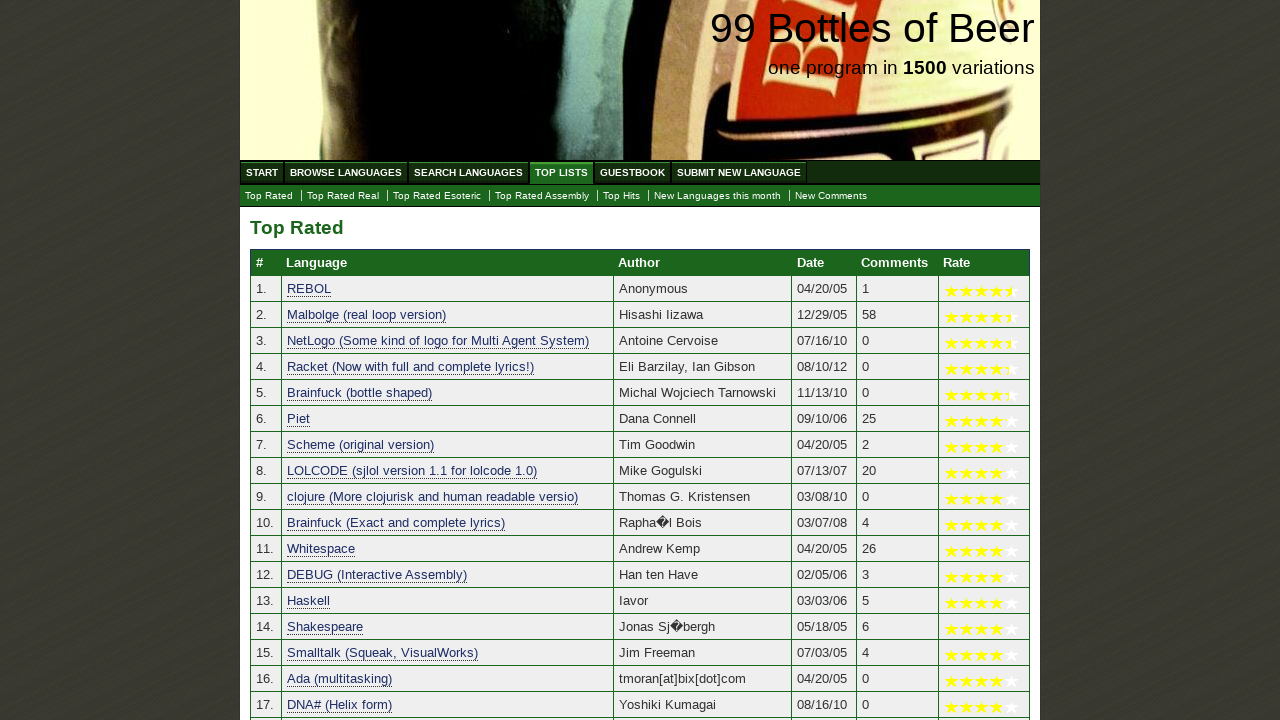

Navigated to Top Esoteric Languages list at (437, 196) on xpath=//ul[@id='submenu']/li/a[@href='./toplist_esoteric.html']
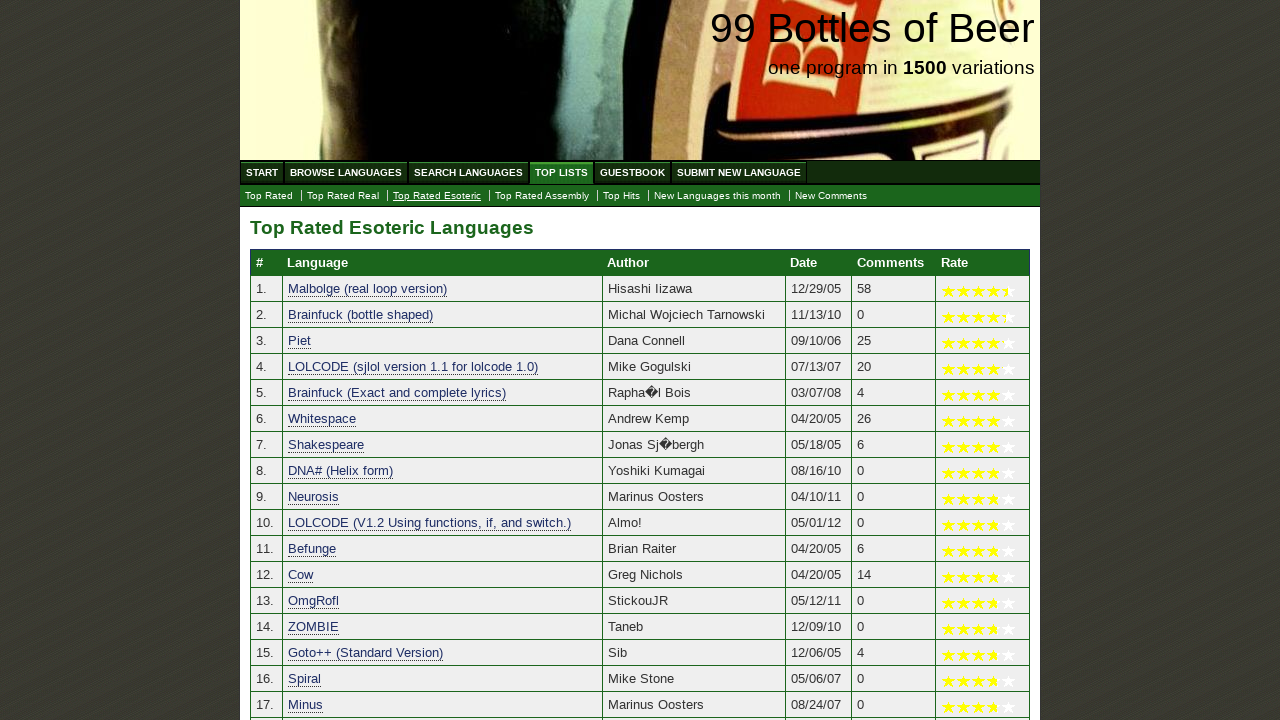

Navigated to Top Hits list at (622, 196) on xpath=//ul[@id='submenu']/li/a[@href='./tophits.html']
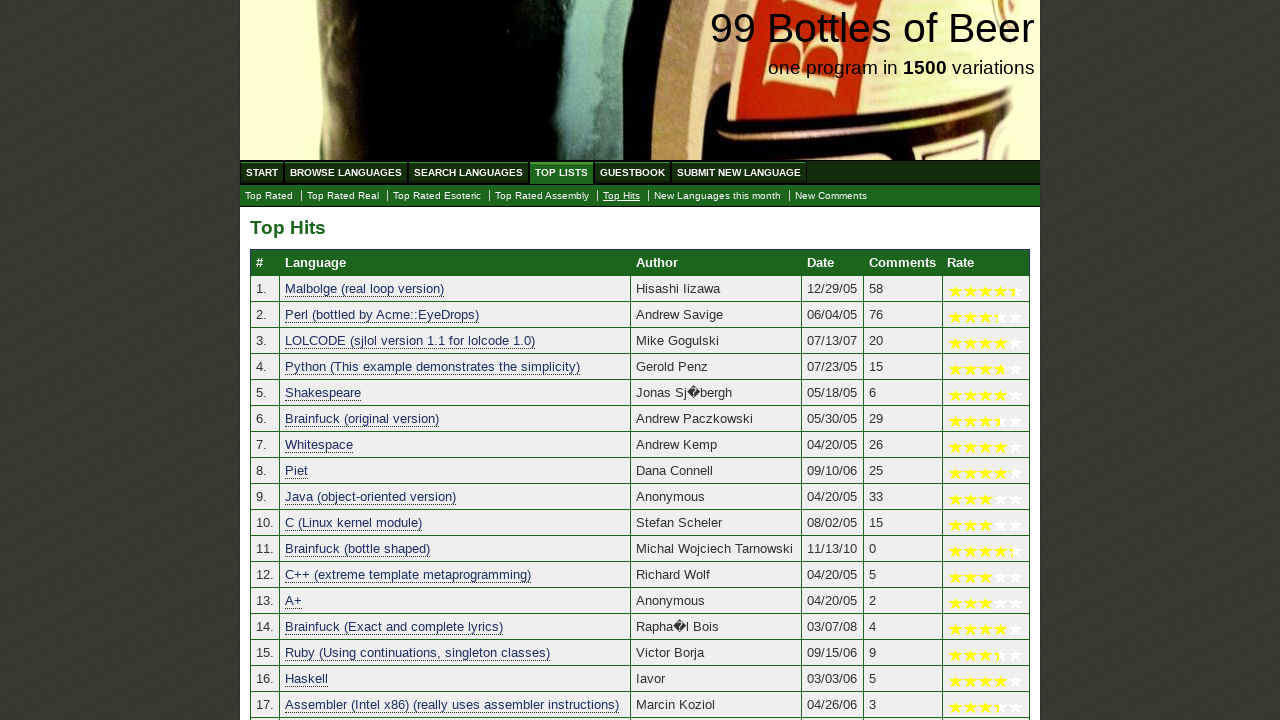

Navigated to Top Real Languages list at (343, 196) on xpath=//ul[@id='submenu']/li/a[@href='./toplist_real.html']
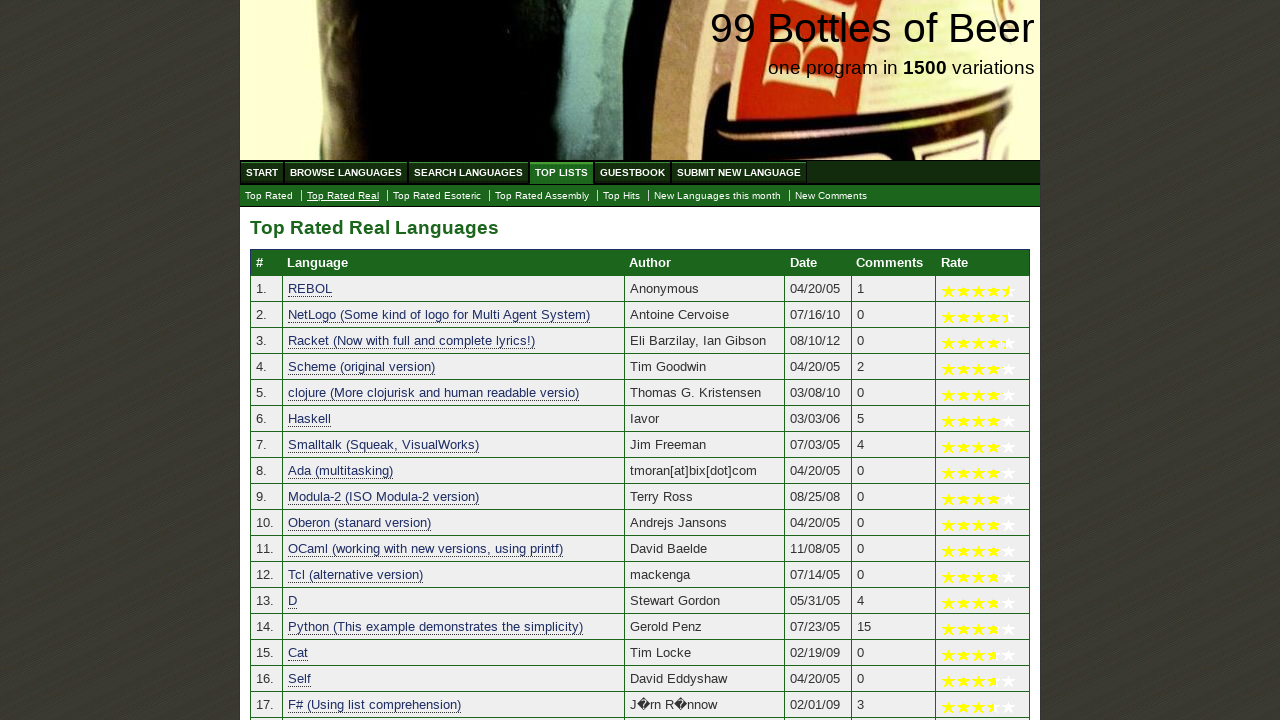

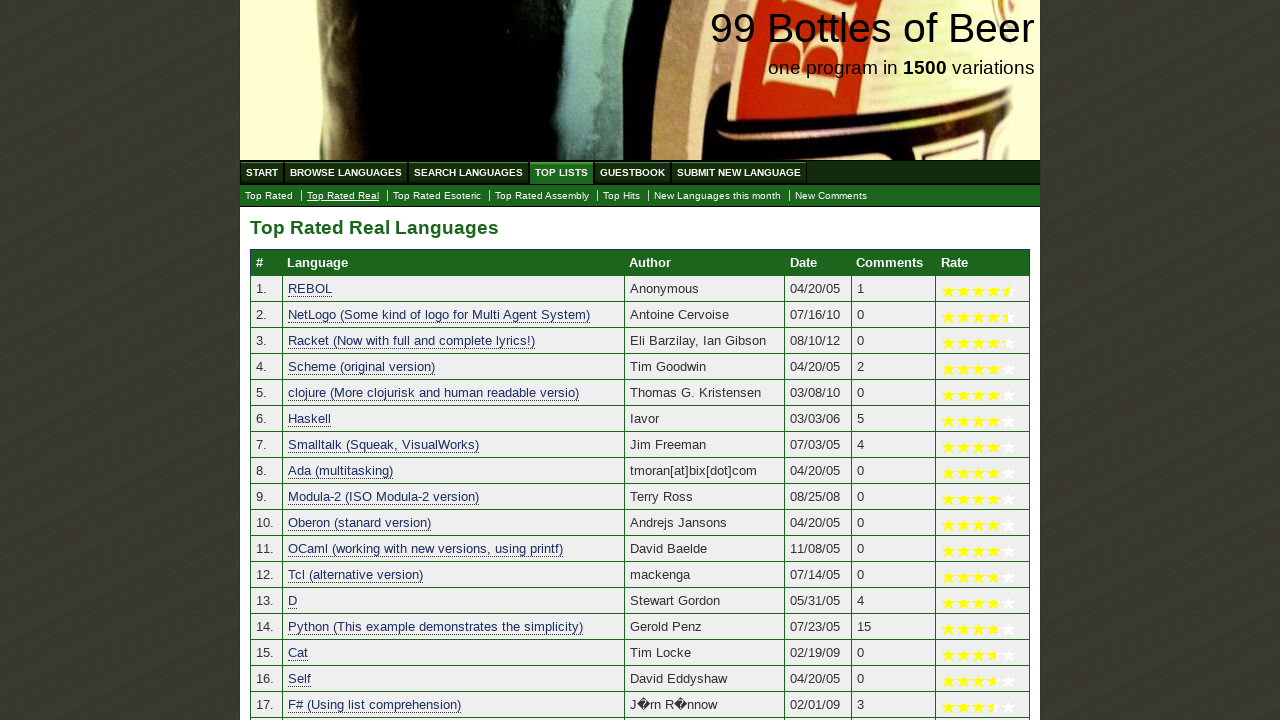